Tests file upload functionality by selecting a file and submitting the upload form, then verifying the upload was successful

Starting URL: https://the-internet.herokuapp.com/upload

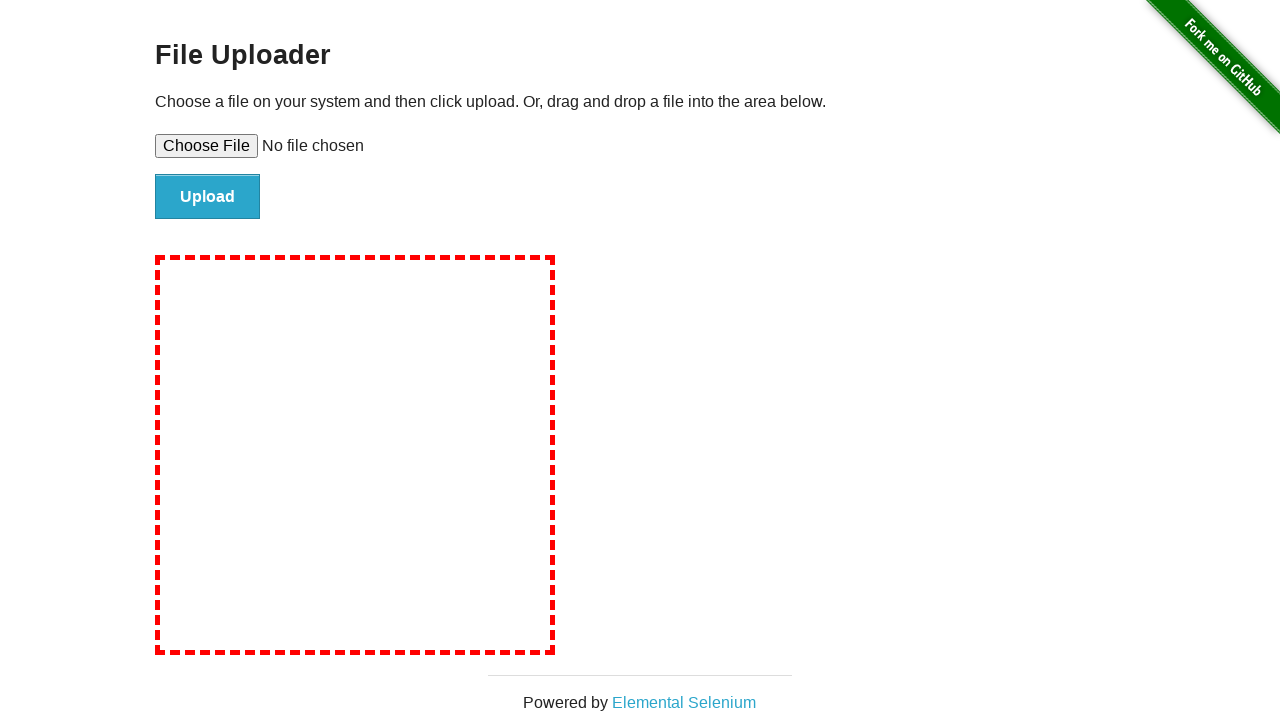

Created temporary test file with upload content
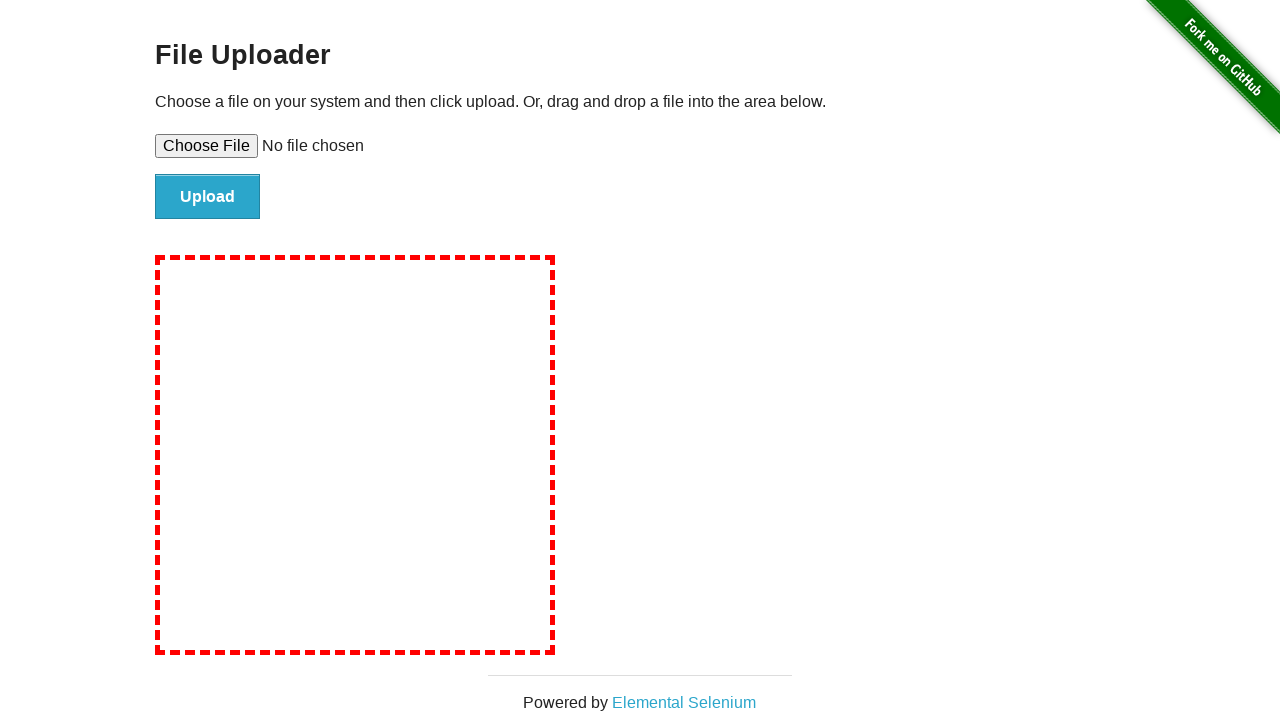

Selected file for upload via file input
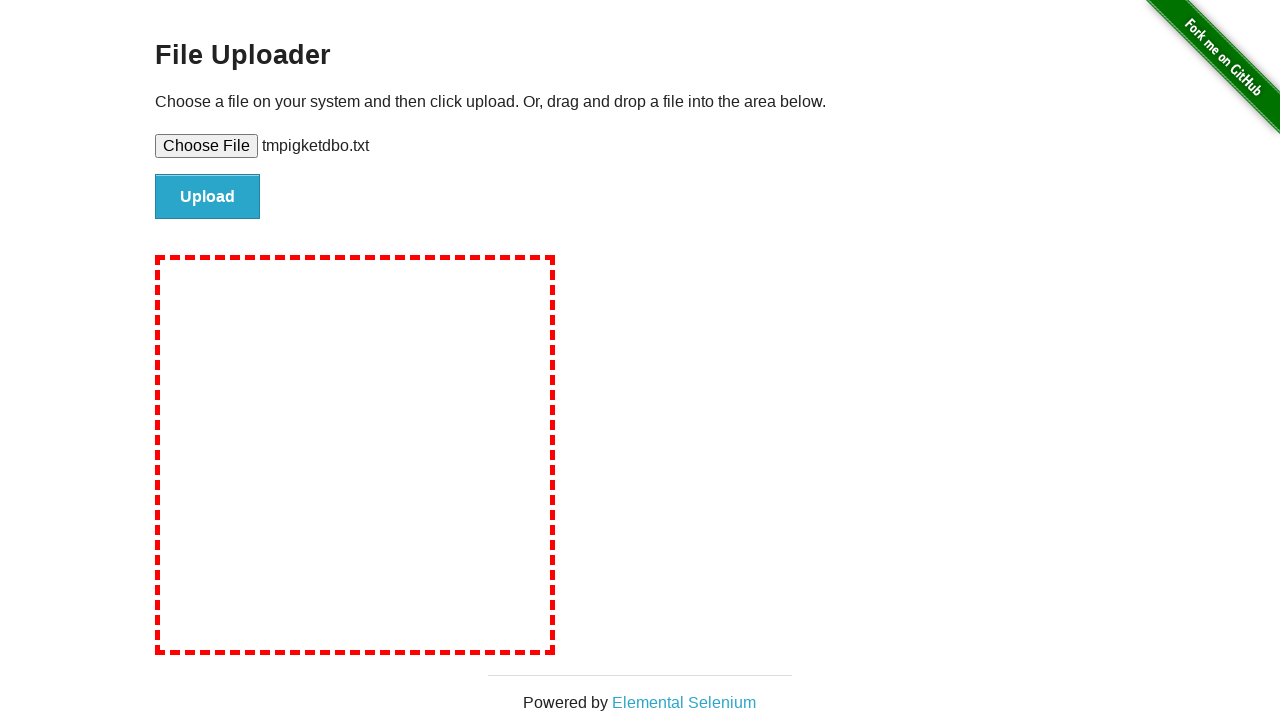

Clicked upload submit button at (208, 197) on #file-submit
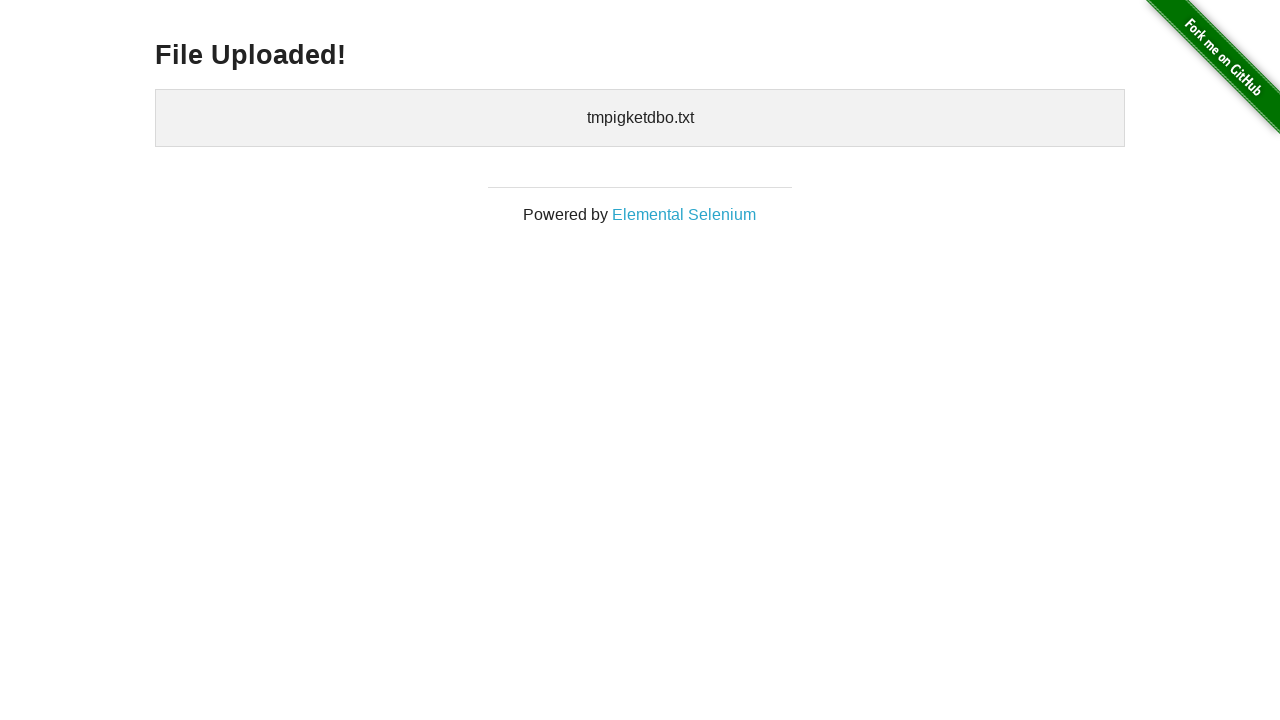

File upload successful - confirmation message appeared
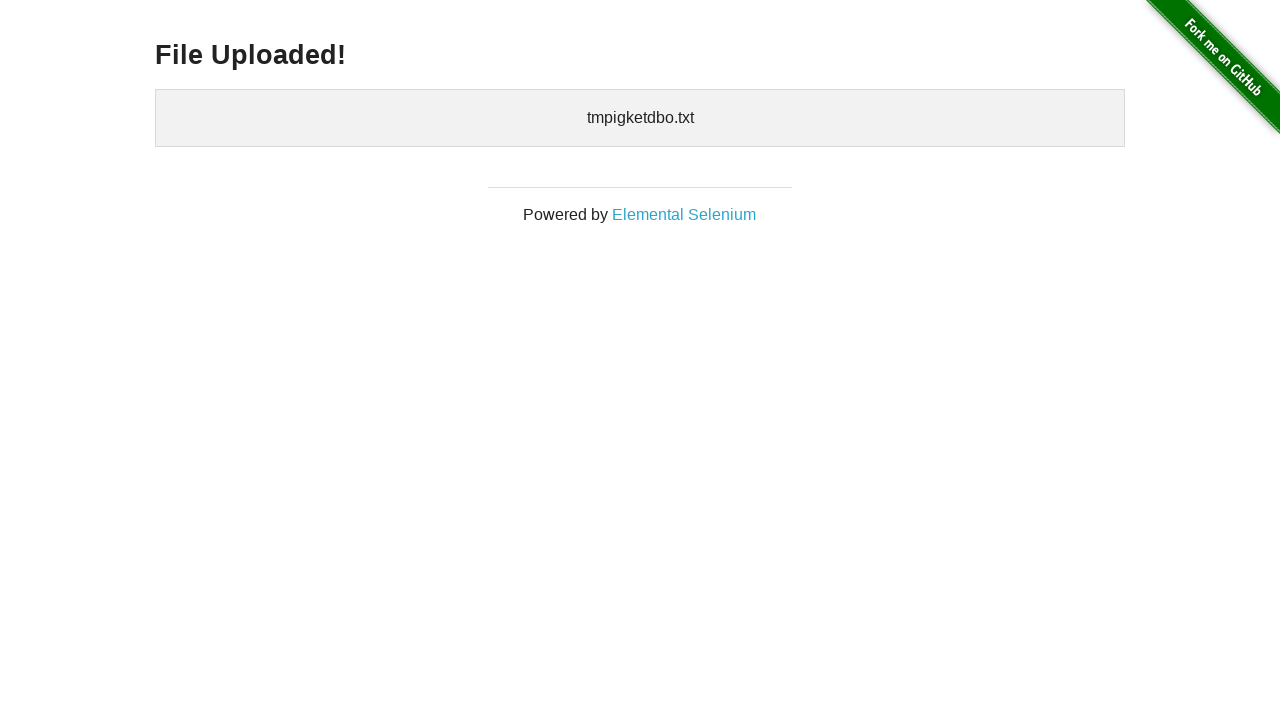

Cleaned up temporary test file
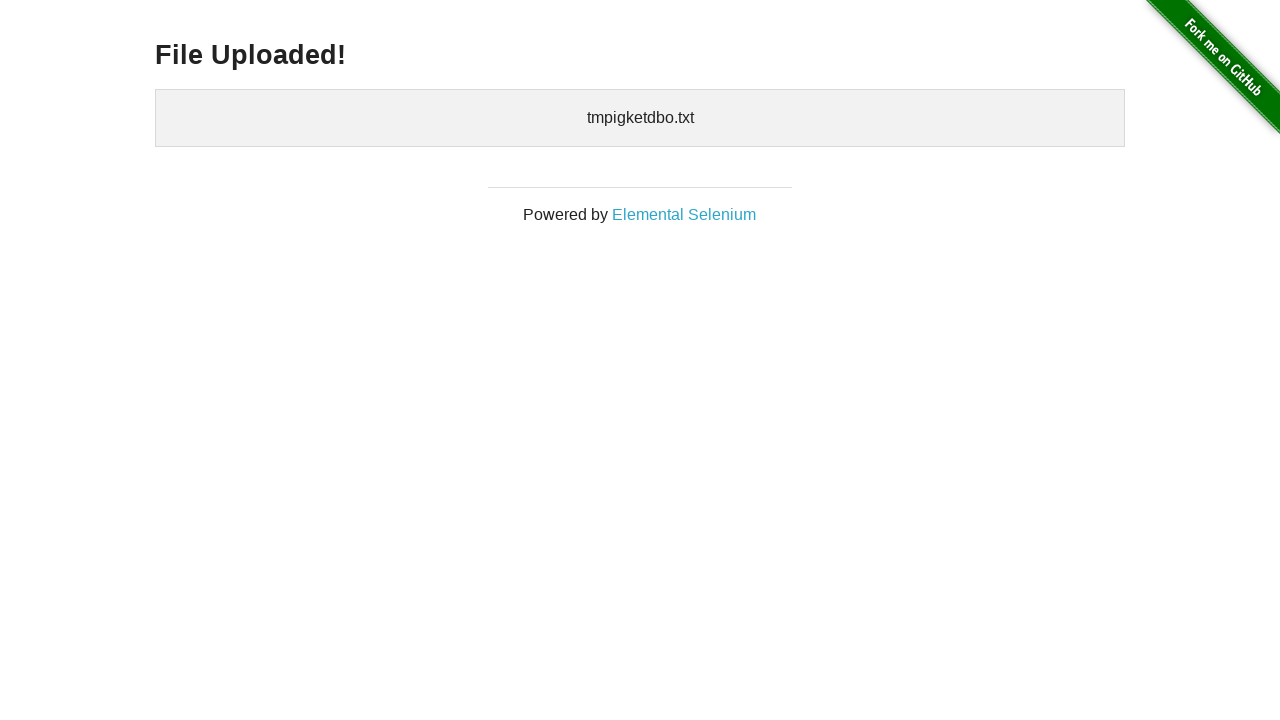

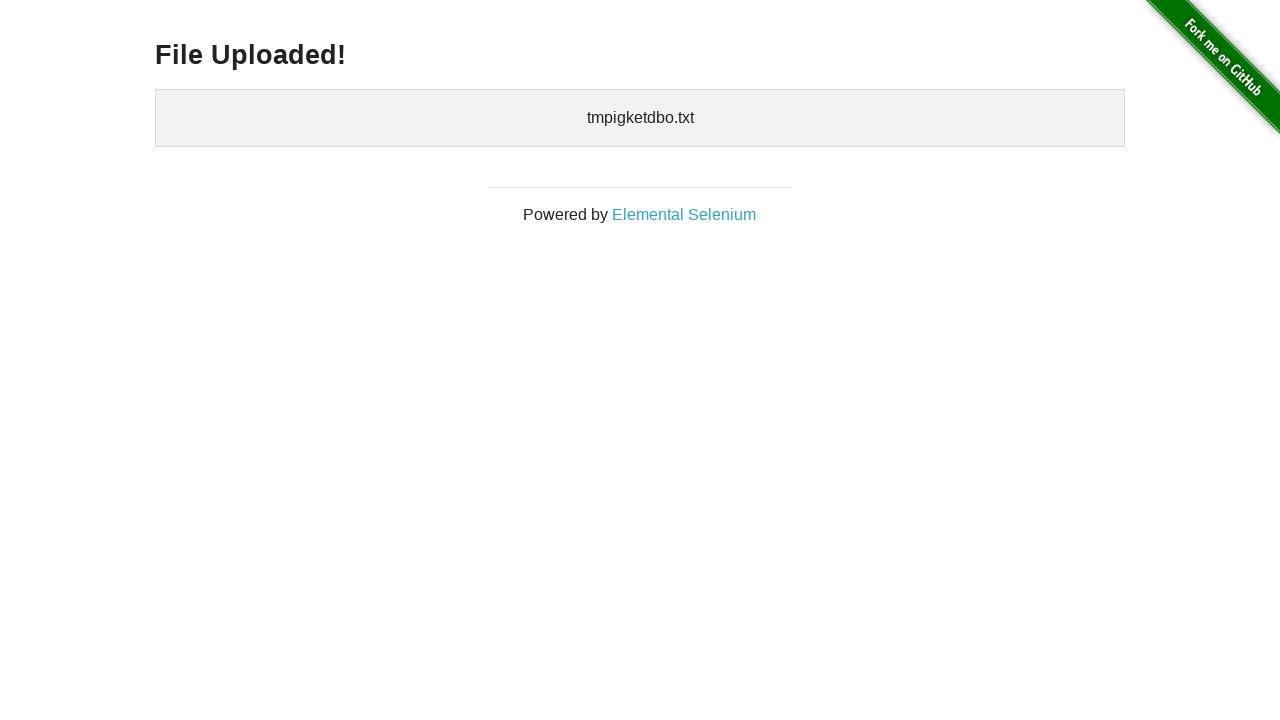